Tests file download functionality by clicking a download button on a demo page

Starting URL: https://demoqa.com/upload-download

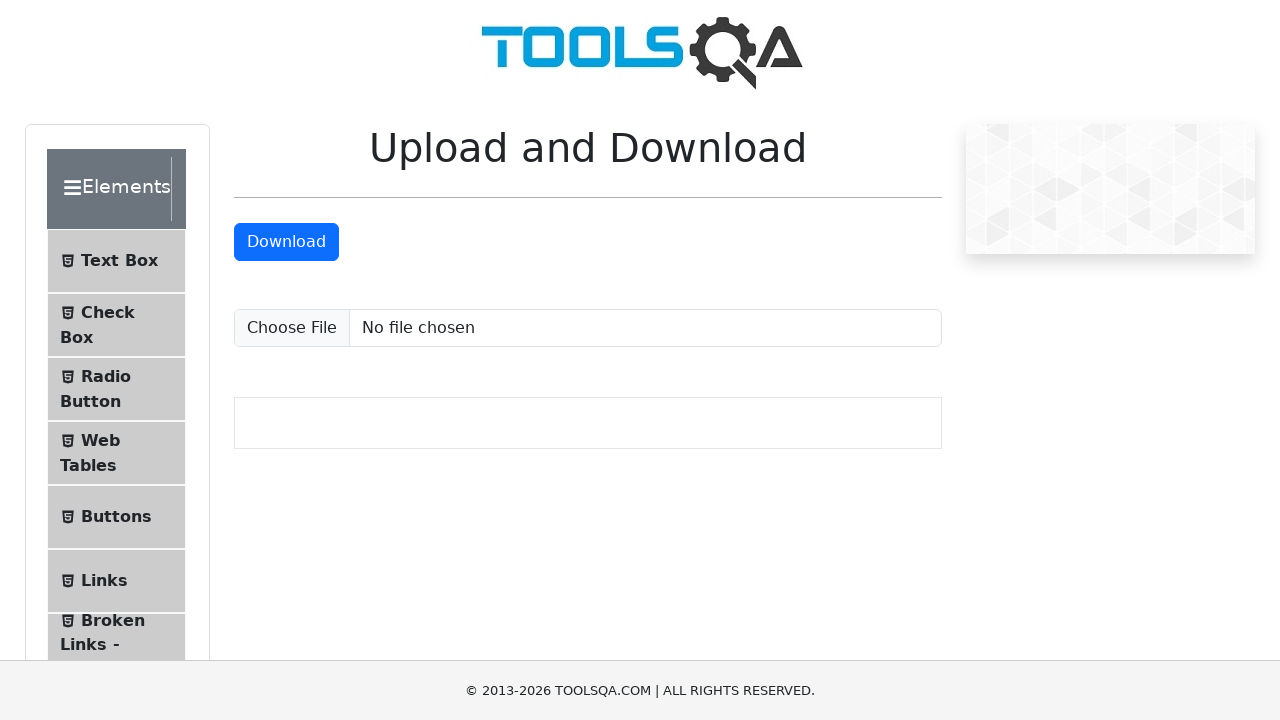

Clicked download button to trigger file download at (286, 242) on #downloadButton
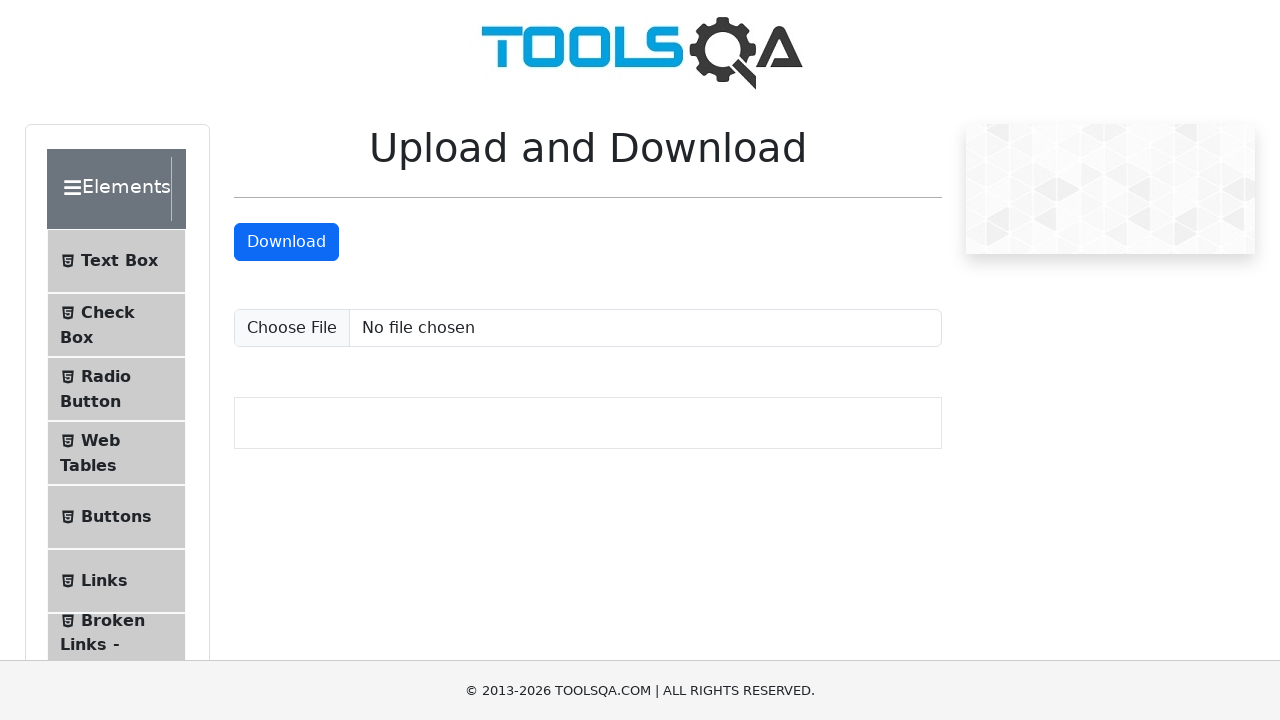

Waited 2 seconds for file download to complete
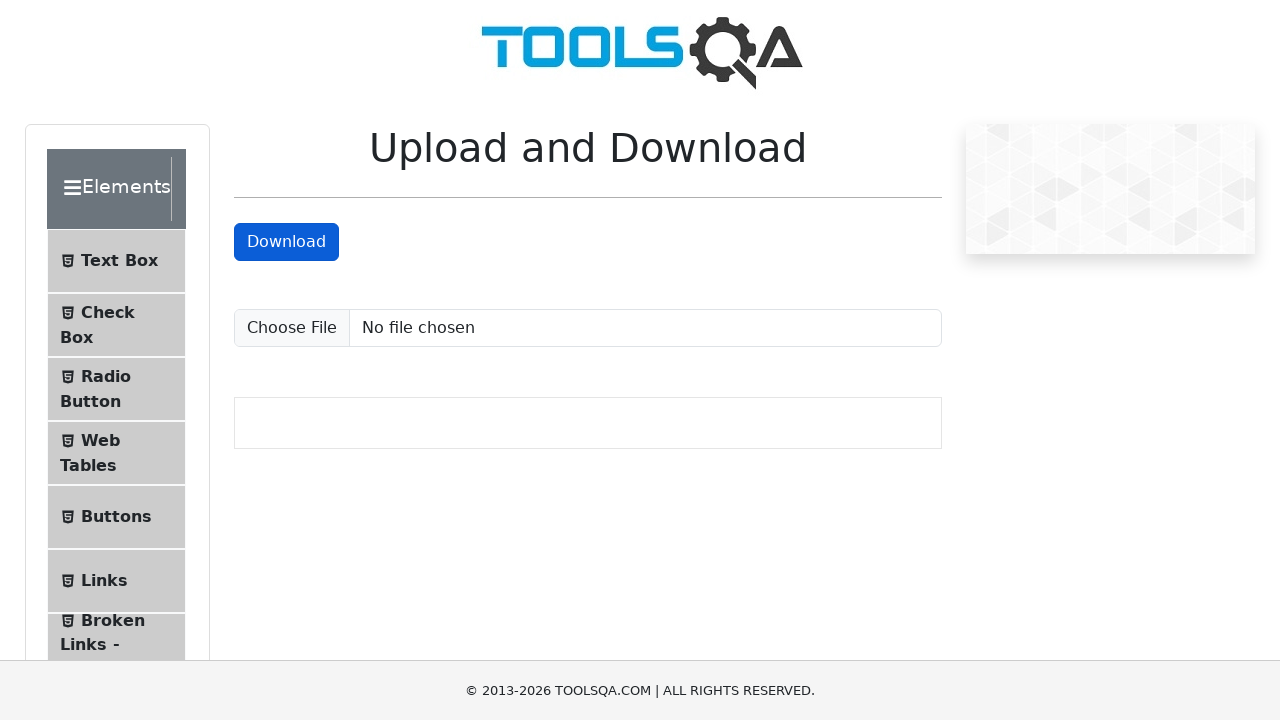

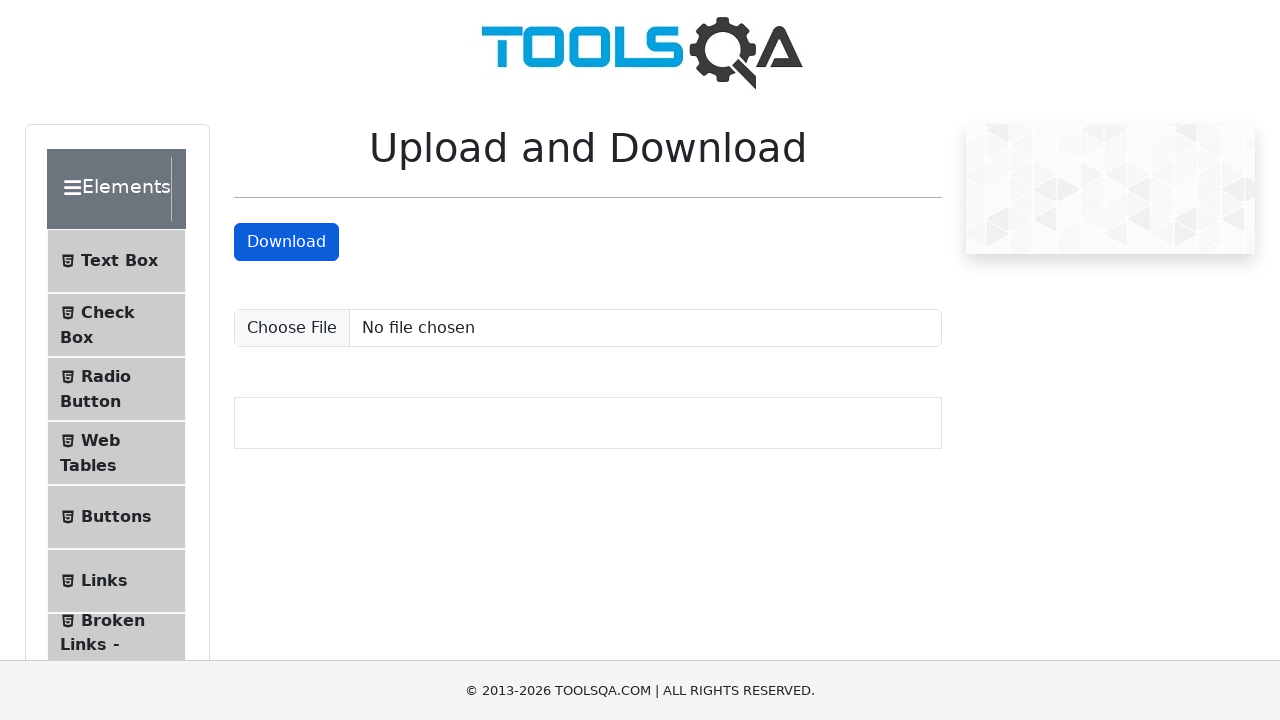